Tests an e-commerce flow by navigating to shop, selecting a specific product (Samsung Note 8), adding it to cart, and proceeding through checkout with delivery location selection

Starting URL: https://rahulshettyacademy.com/angularpractice/

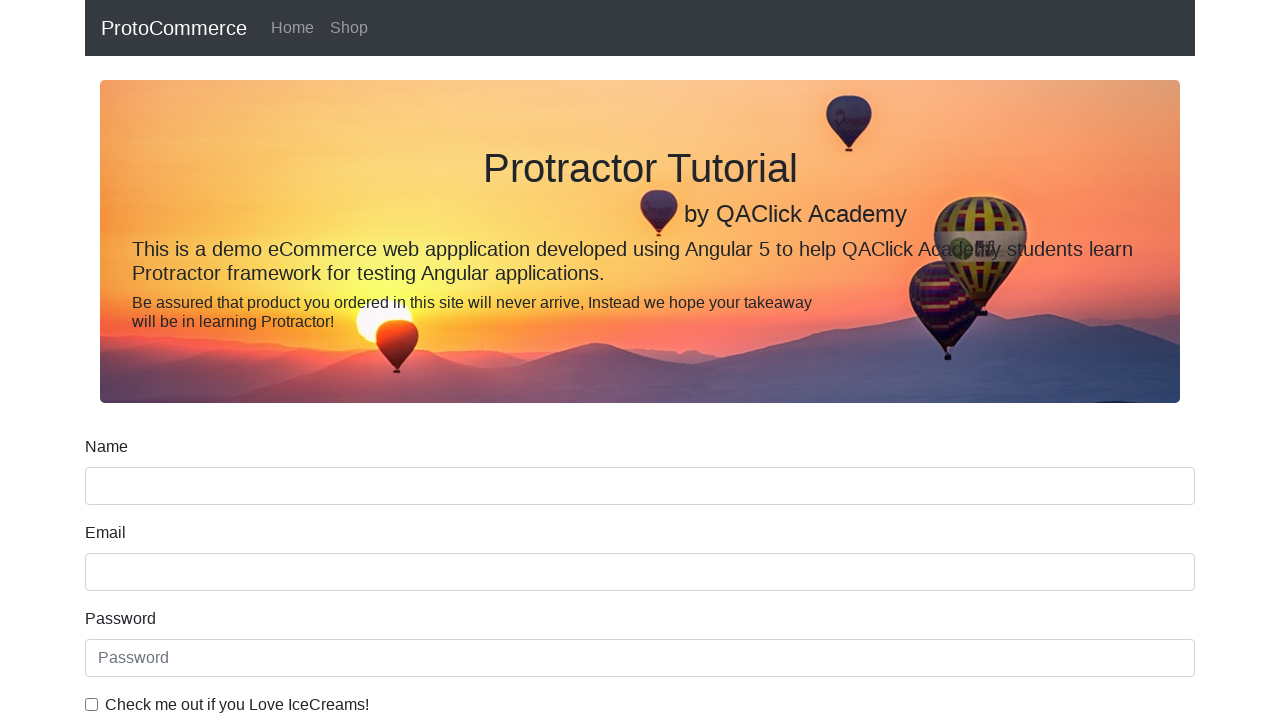

Clicked on Shop link to navigate to product catalog at (349, 28) on a:has-text('Shop')
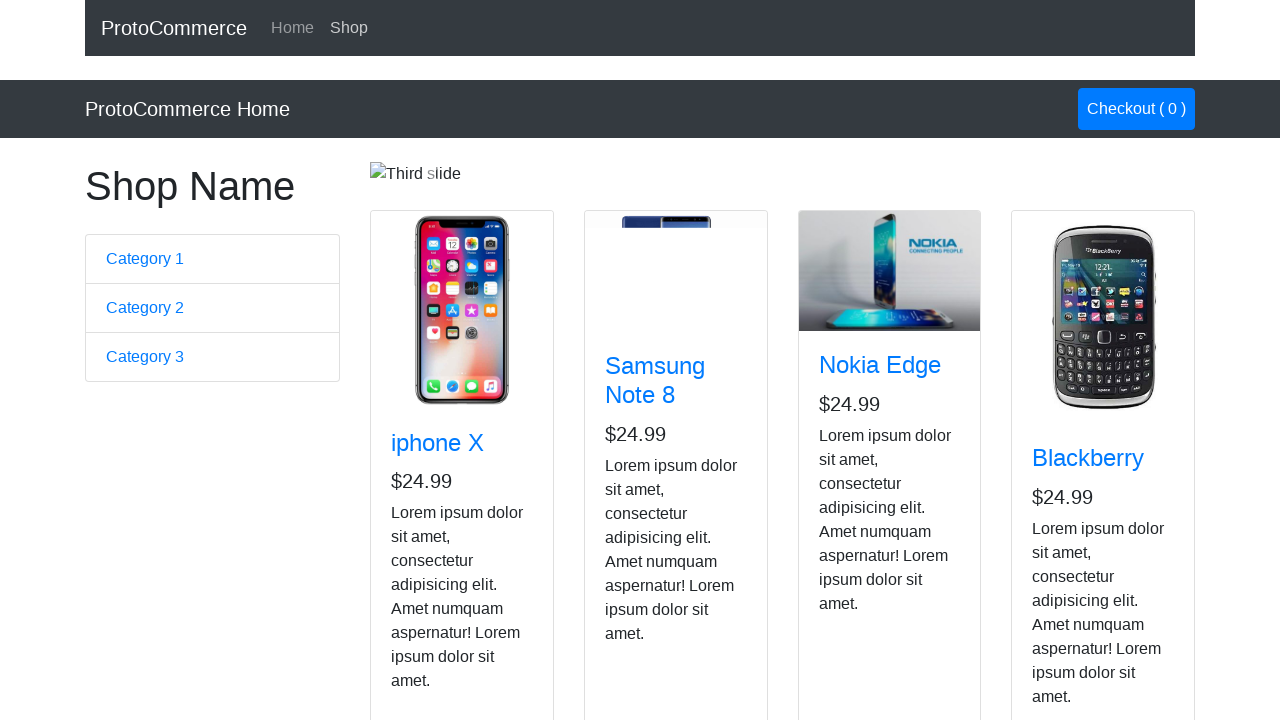

Product cards loaded successfully
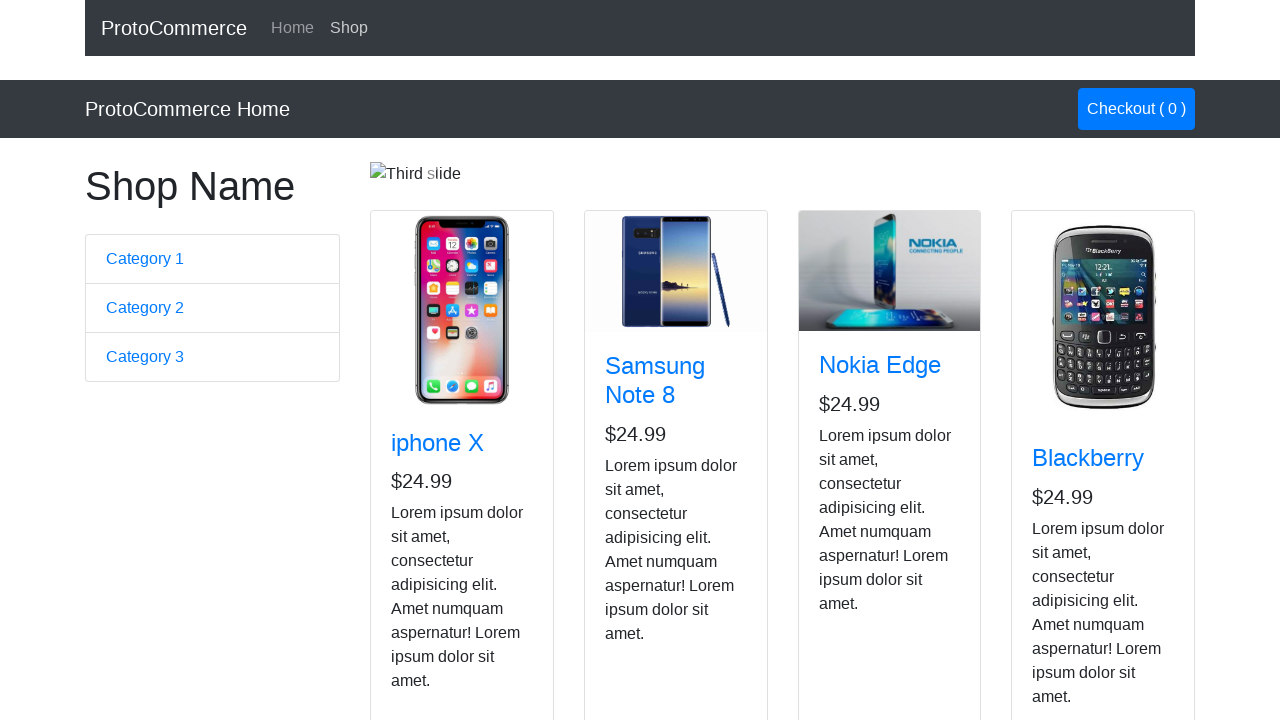

Retrieved 4 product cards from catalog
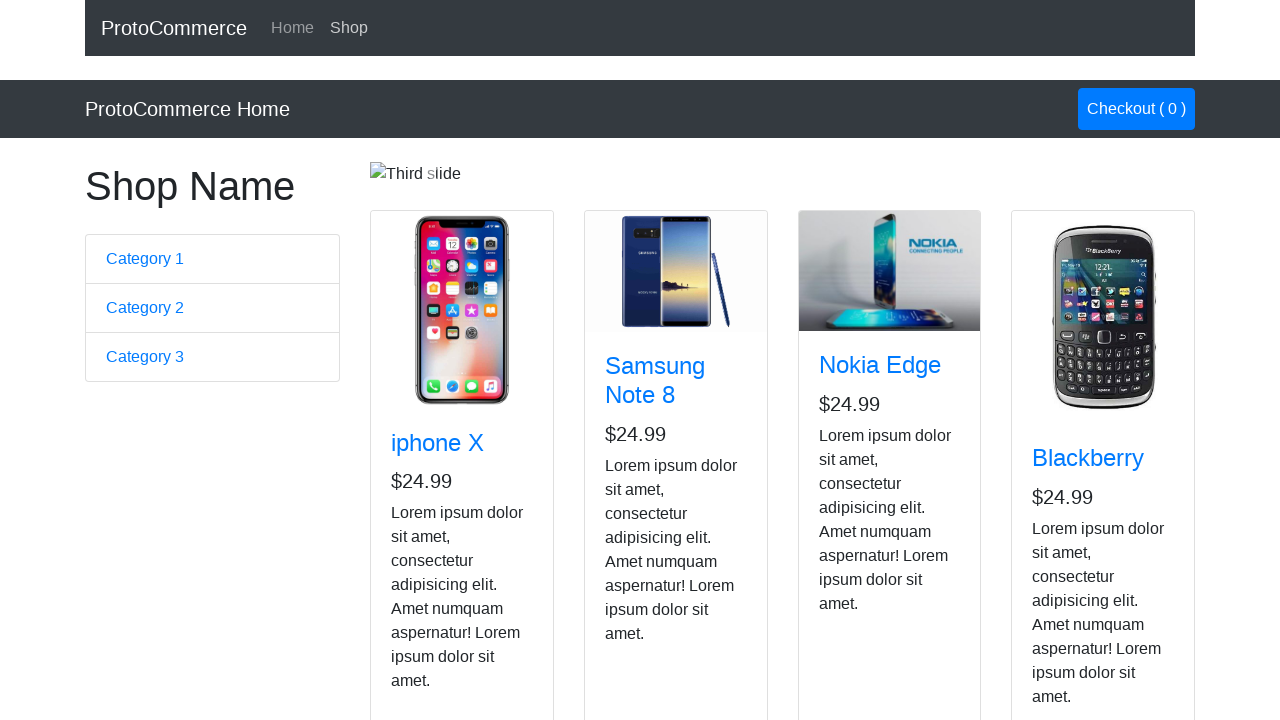

Found Samsung Note 8 and clicked add to cart button at (641, 528) on div.card.h-100 >> nth=1 >> div button
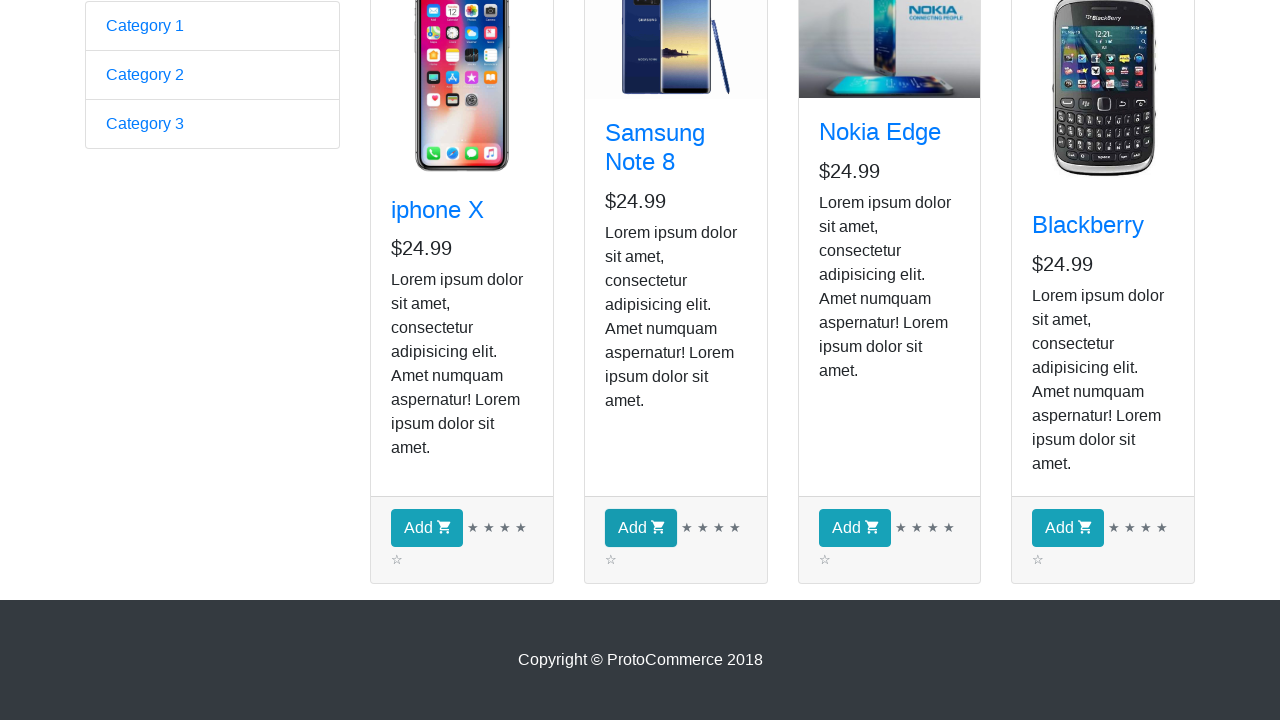

Clicked checkout button in navbar to view cart at (1136, 109) on a.nav-link.btn.btn-primary
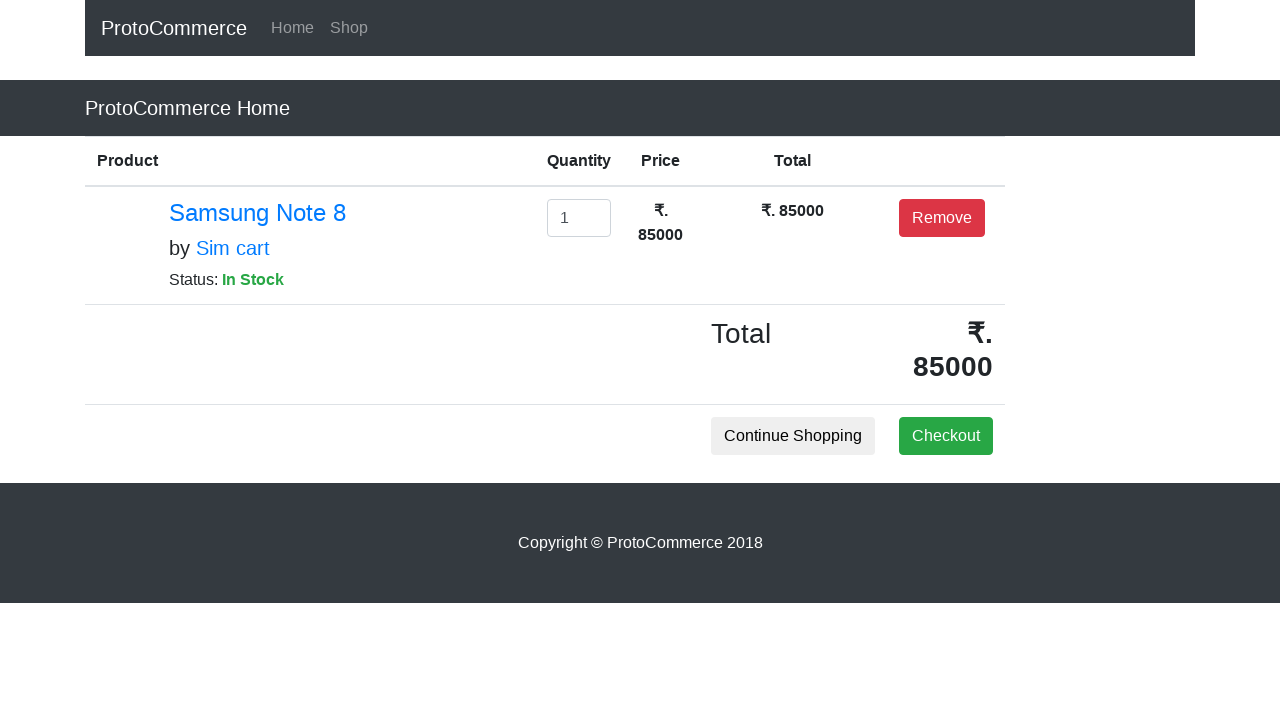

Clicked checkout button on cart page to proceed to delivery at (946, 436) on button.btn.btn-success
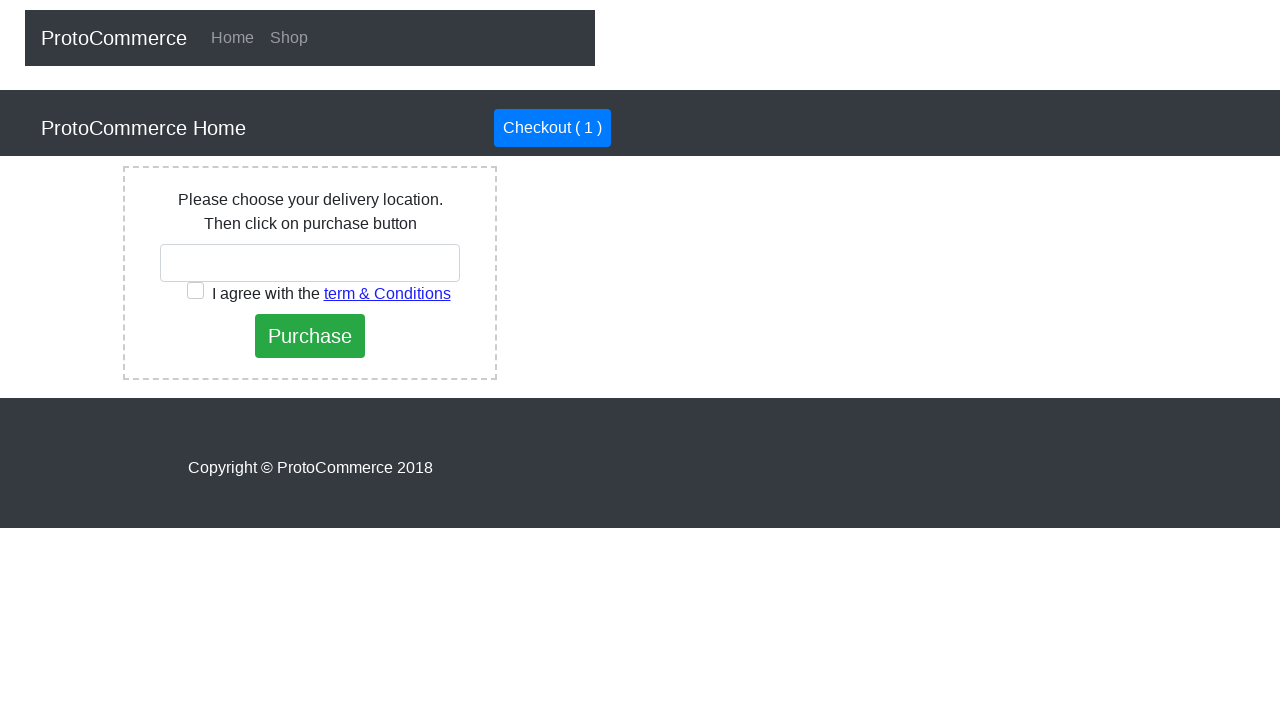

Typed 'Ind' in country search field on #country
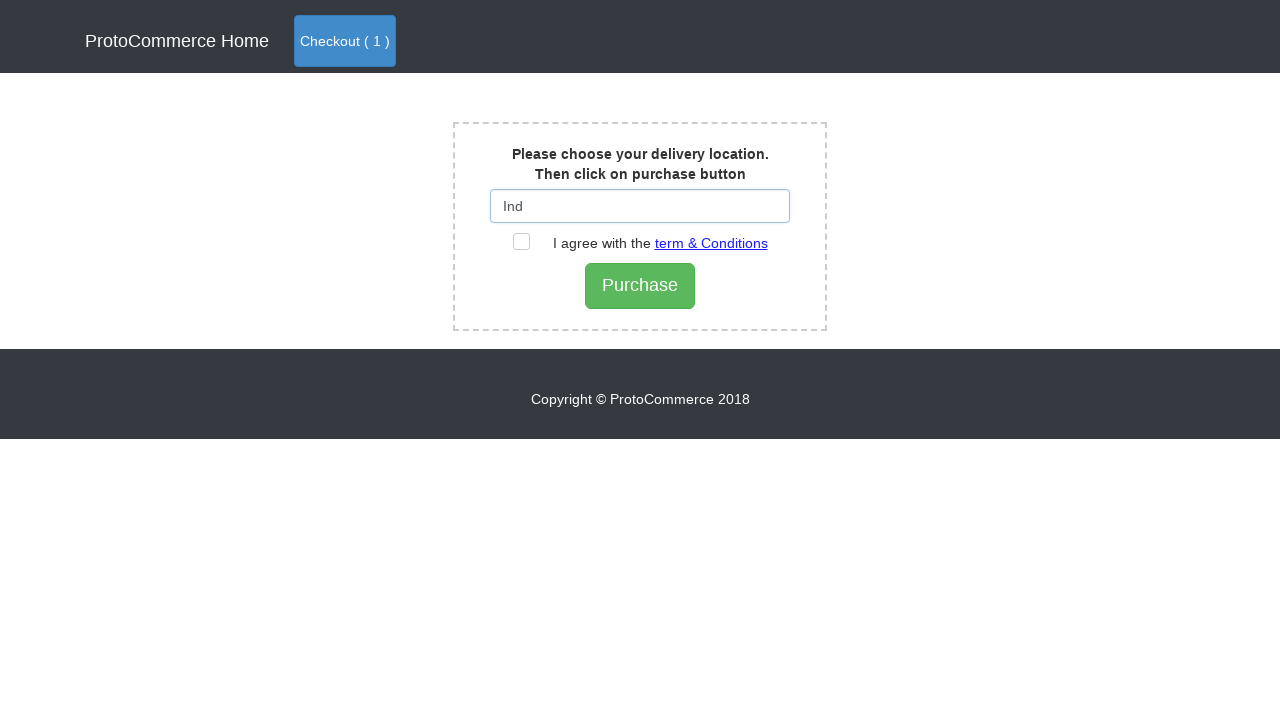

Waited for country dropdown suggestions to populate
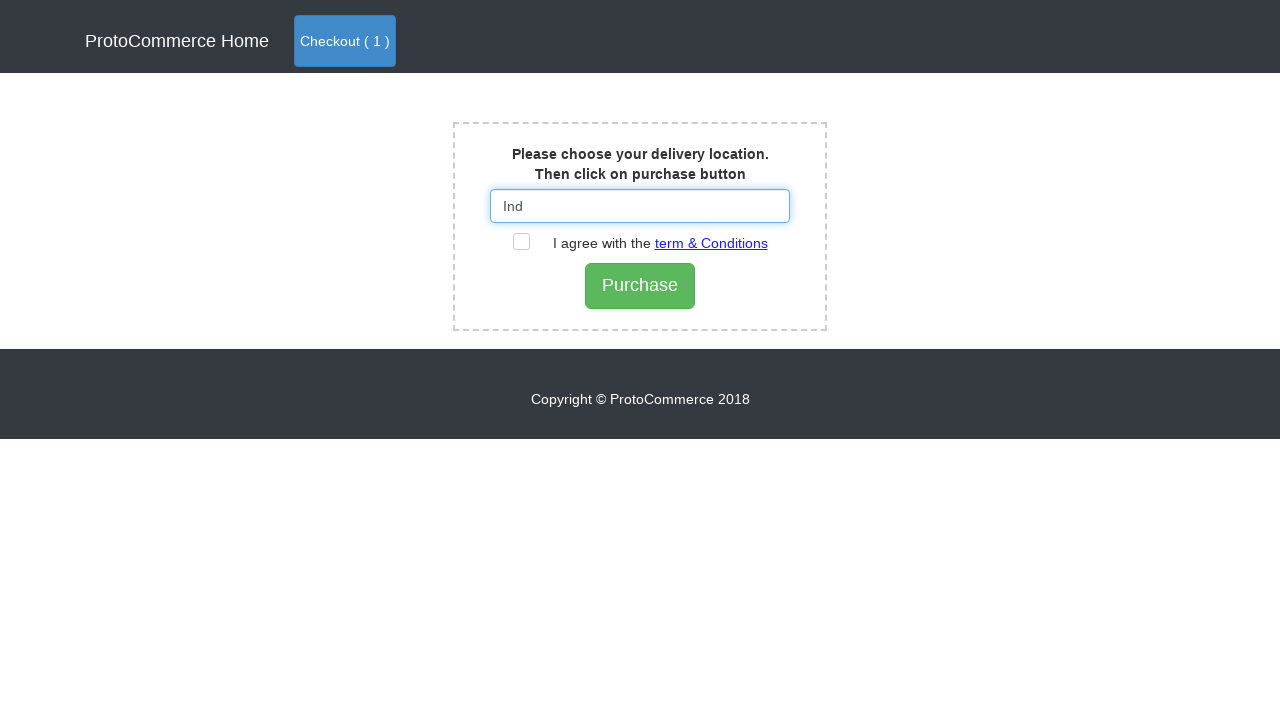

Retrieved all link elements from page to find India option
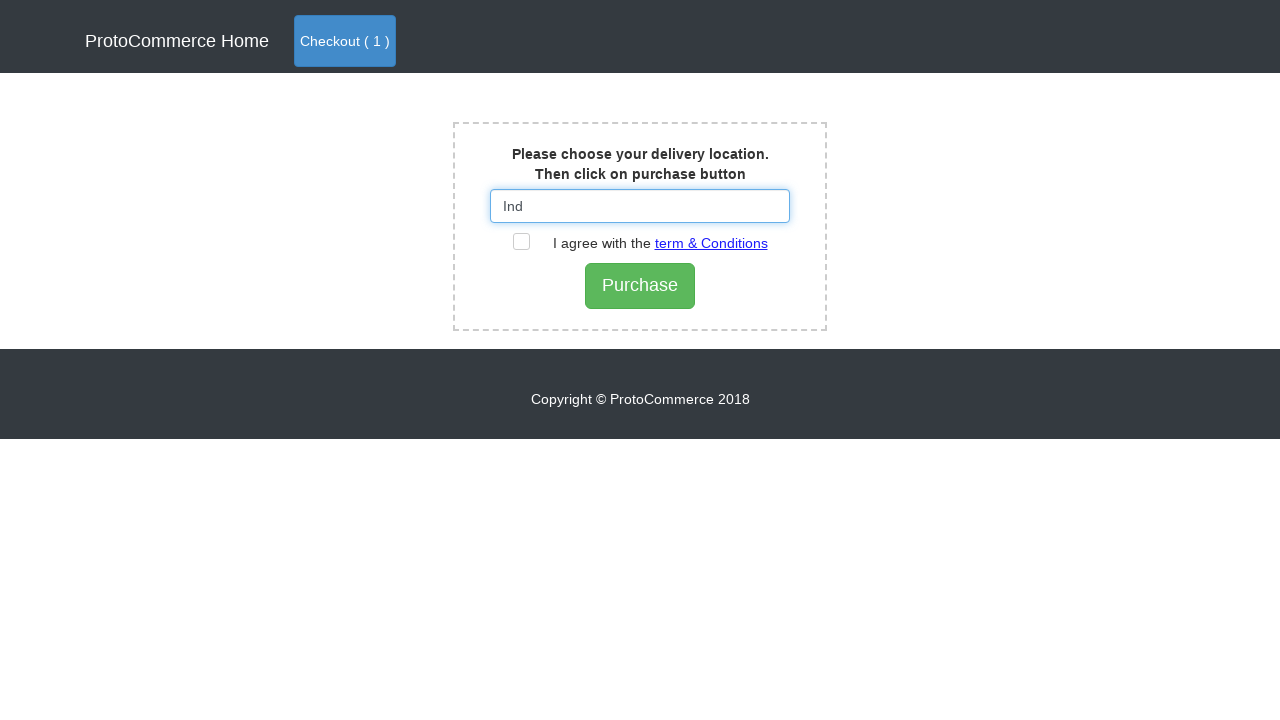

Checked the terms and conditions checkbox at (650, 243) on label[for='checkbox2']
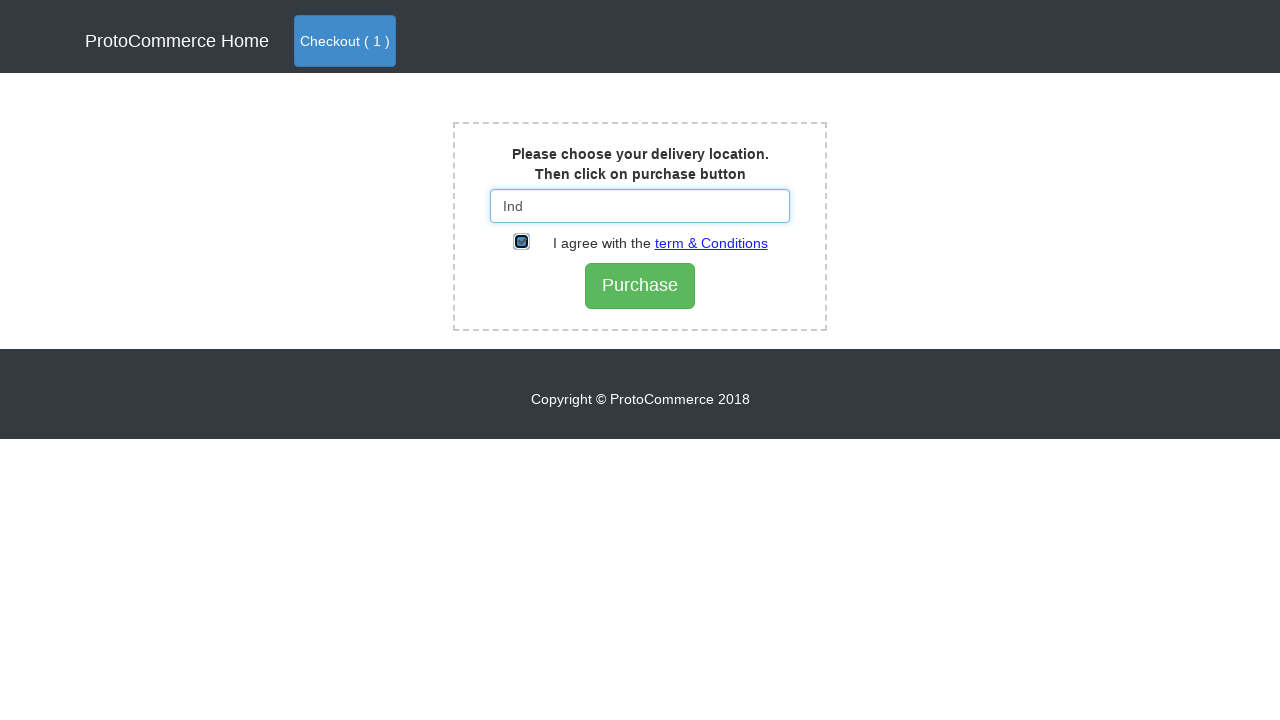

Clicked purchase button to complete order at (640, 286) on input.btn.btn-success.btn-lg
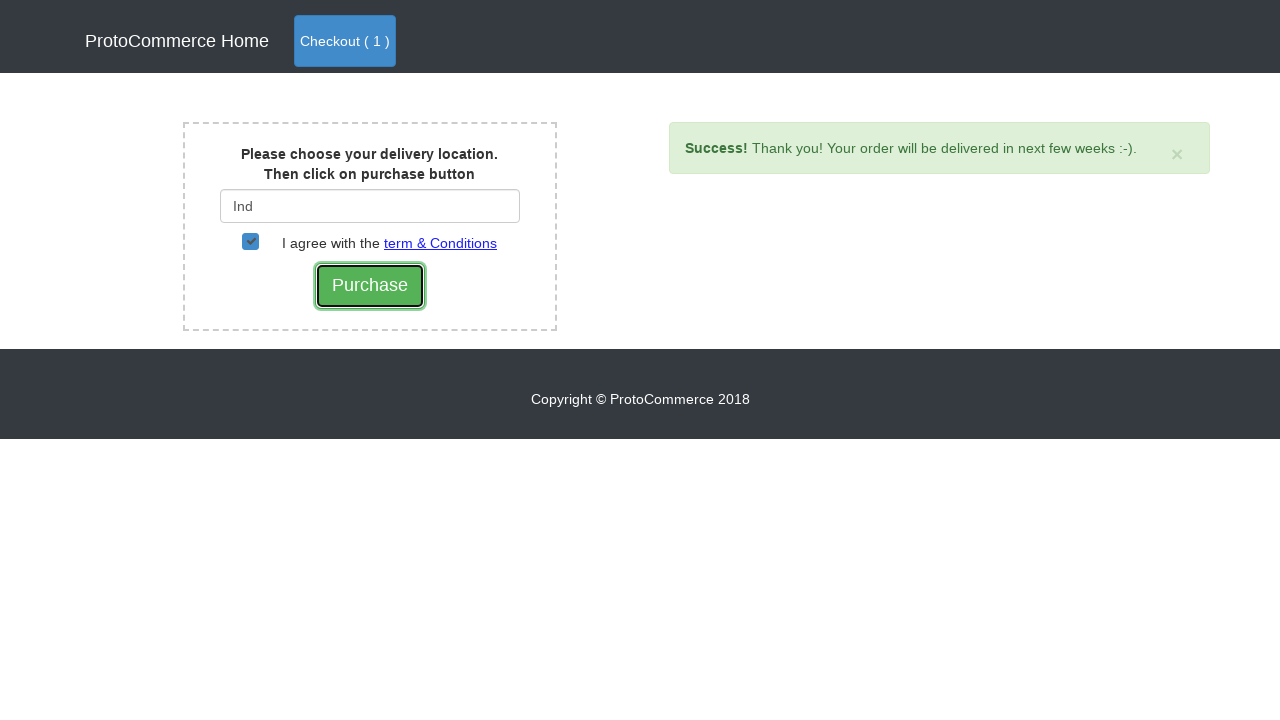

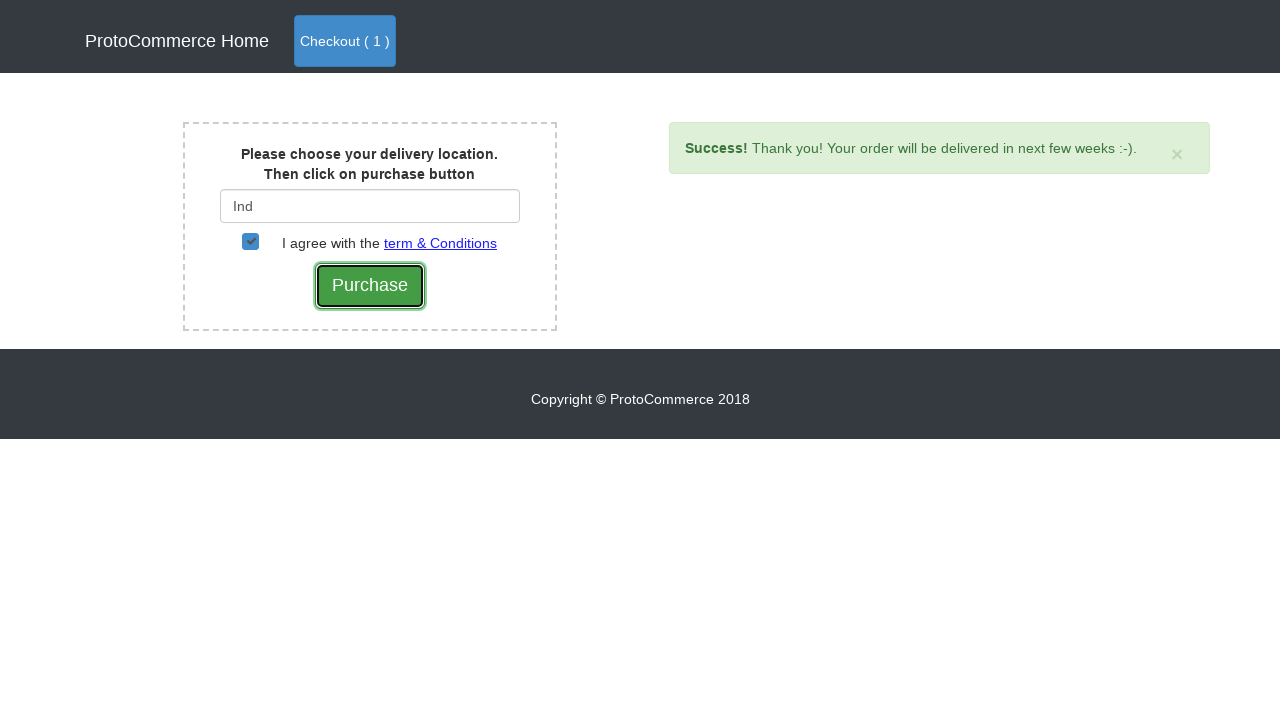